Tests multi-window handling by opening a new browser tab, navigating to a different page to extract a course name, then switching back to the original window and filling a form field with the extracted text

Starting URL: https://rahulshettyacademy.com/angularpractice/

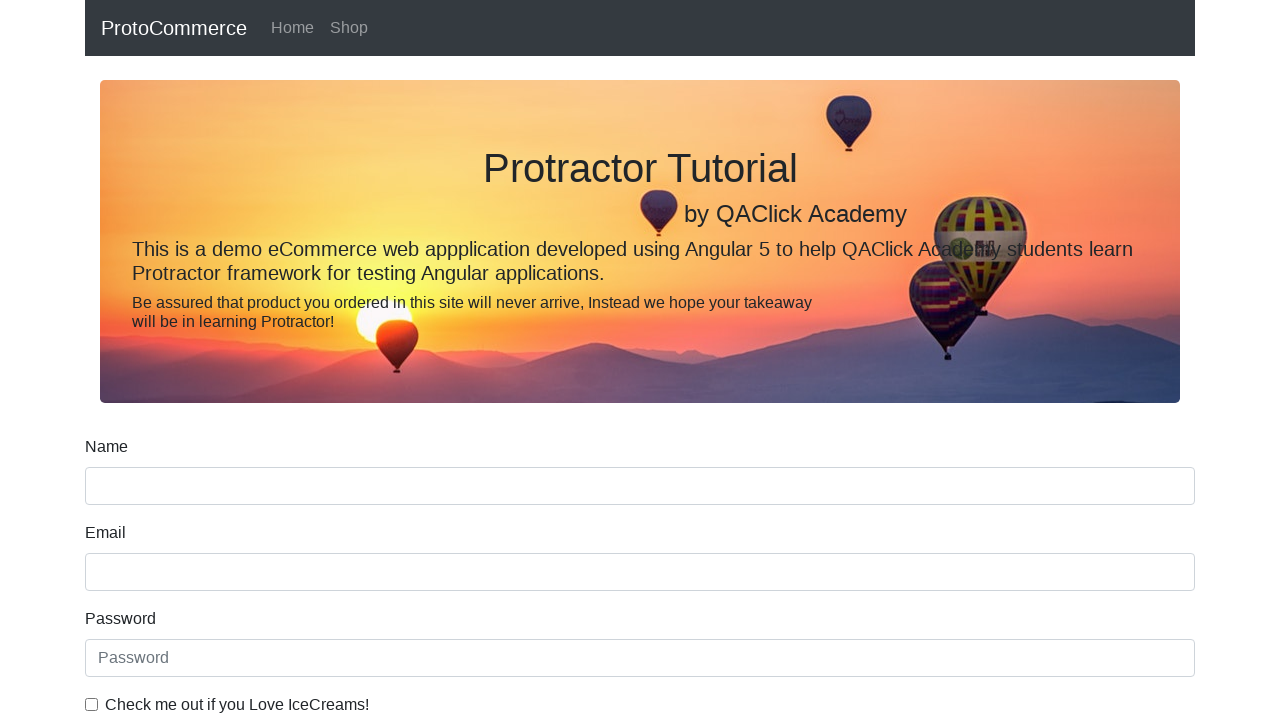

Opened a new browser tab
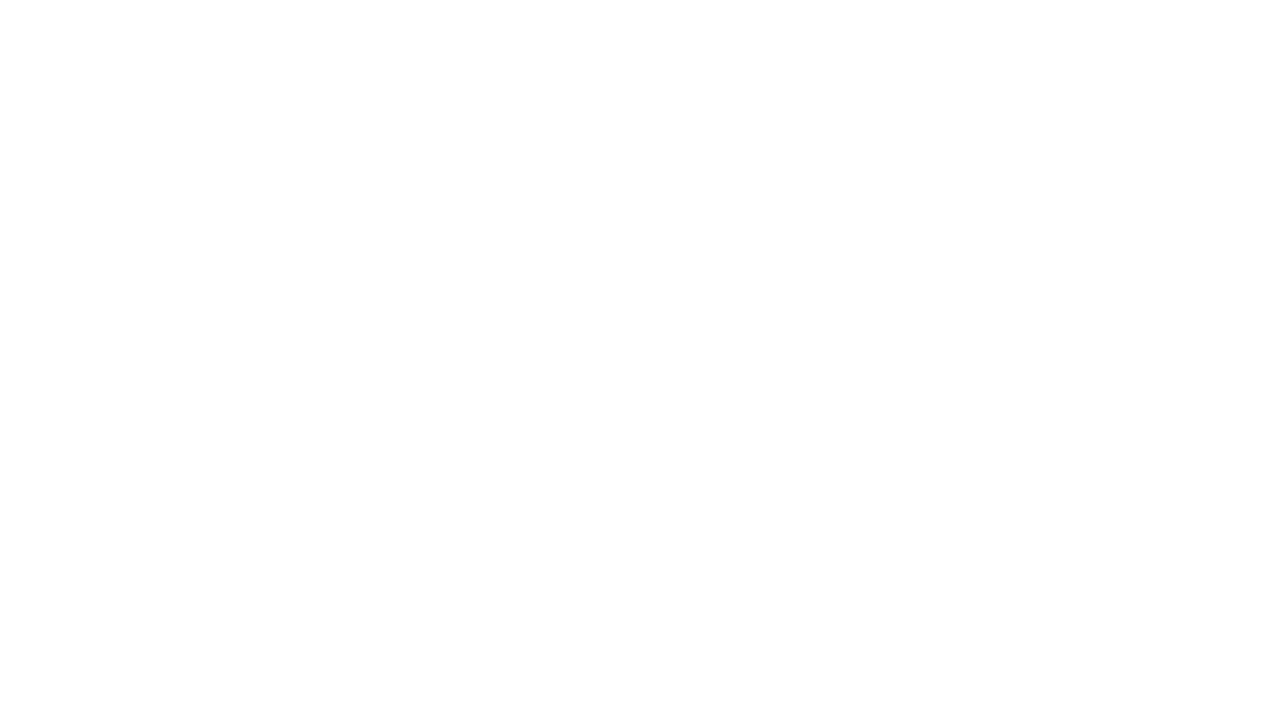

Navigated to Rahul Shetty Academy homepage in new tab
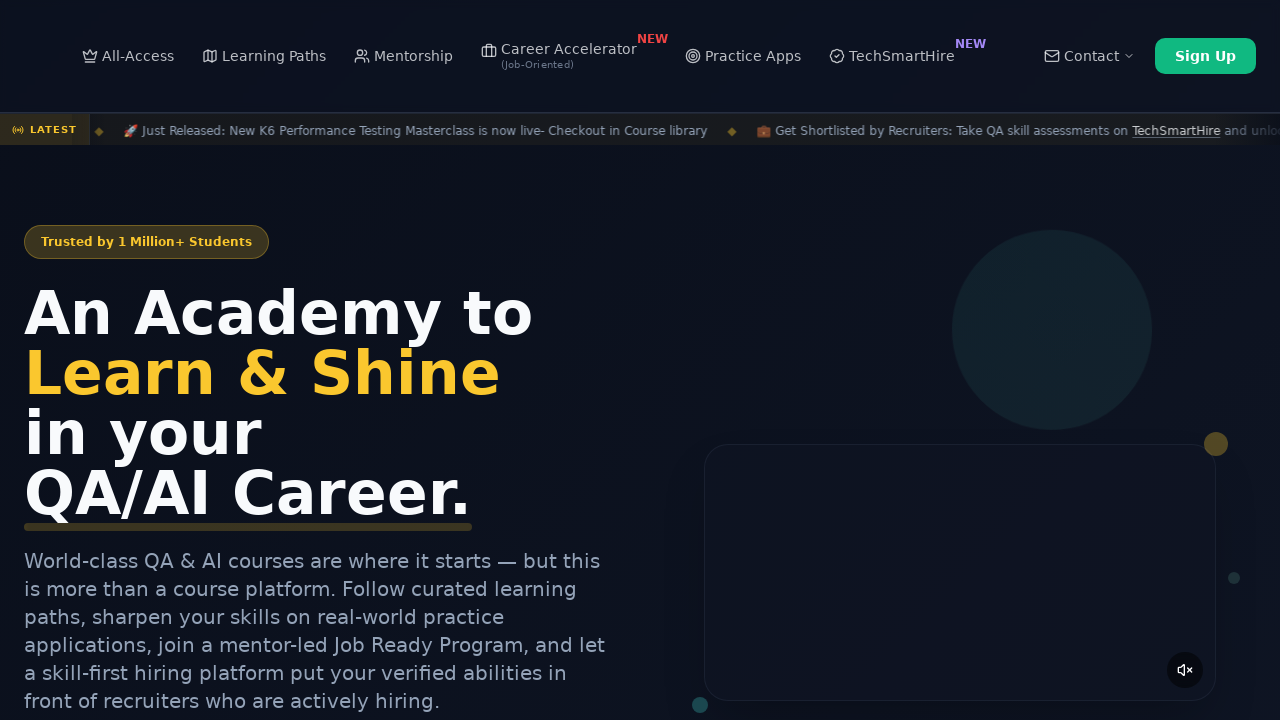

Waited for course links to load
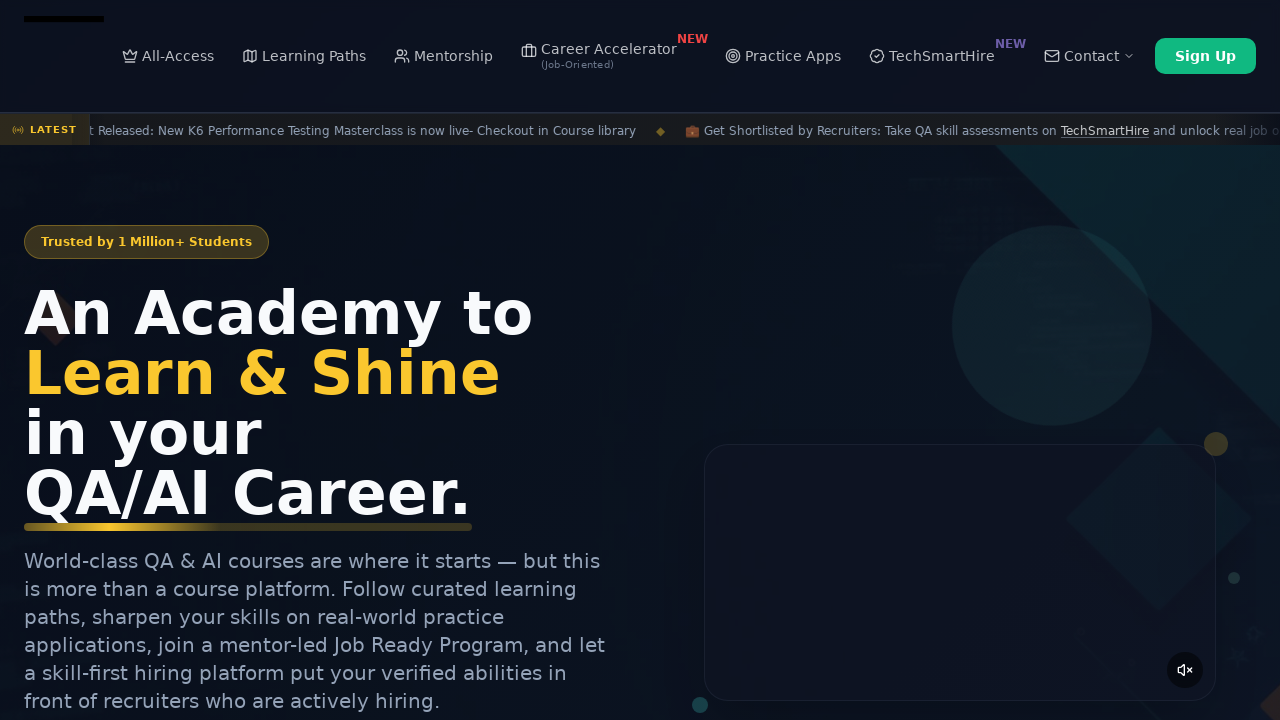

Located all course links on the homepage
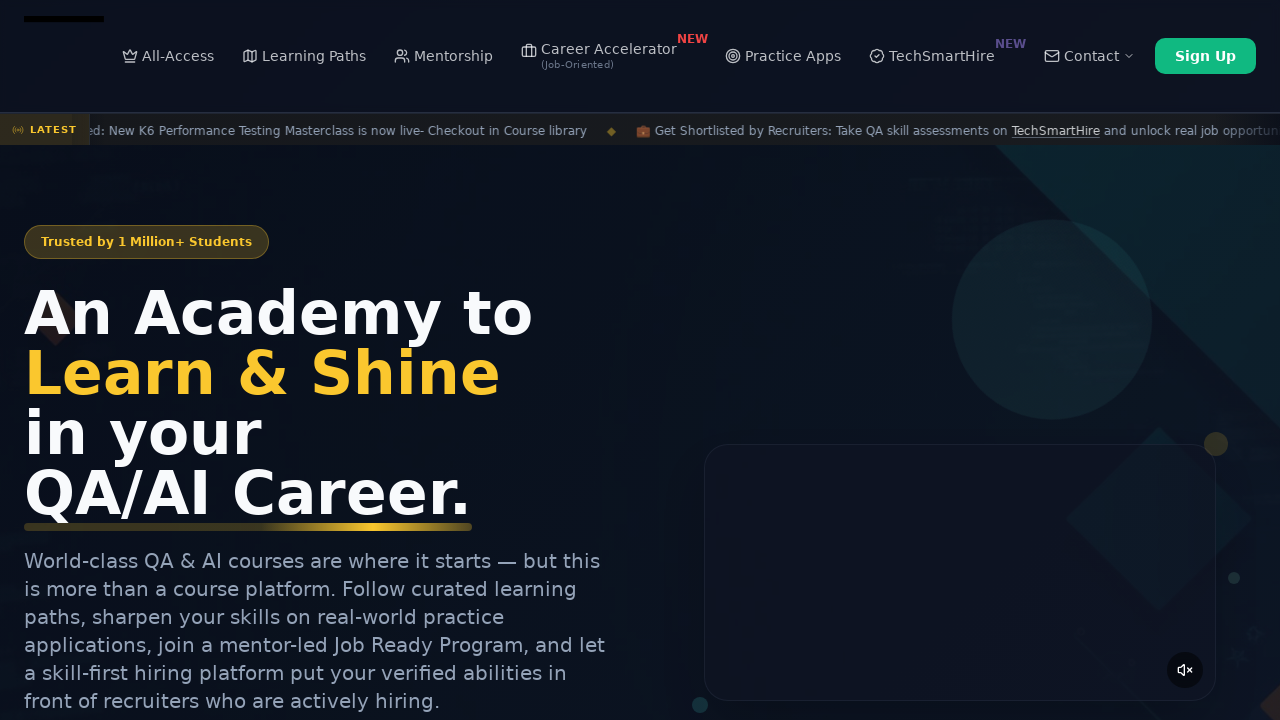

Extracted second course name: 'Playwright Testing'
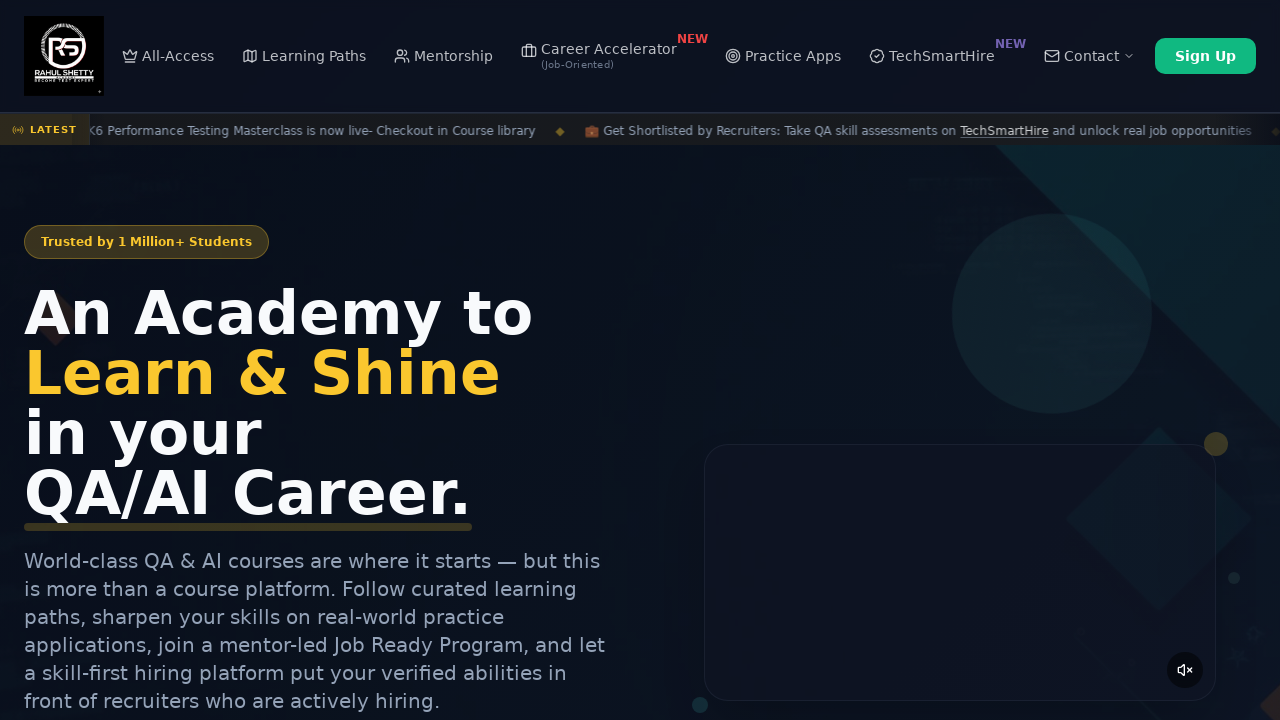

Filled name field with extracted course name: 'Playwright Testing' on [name='name']
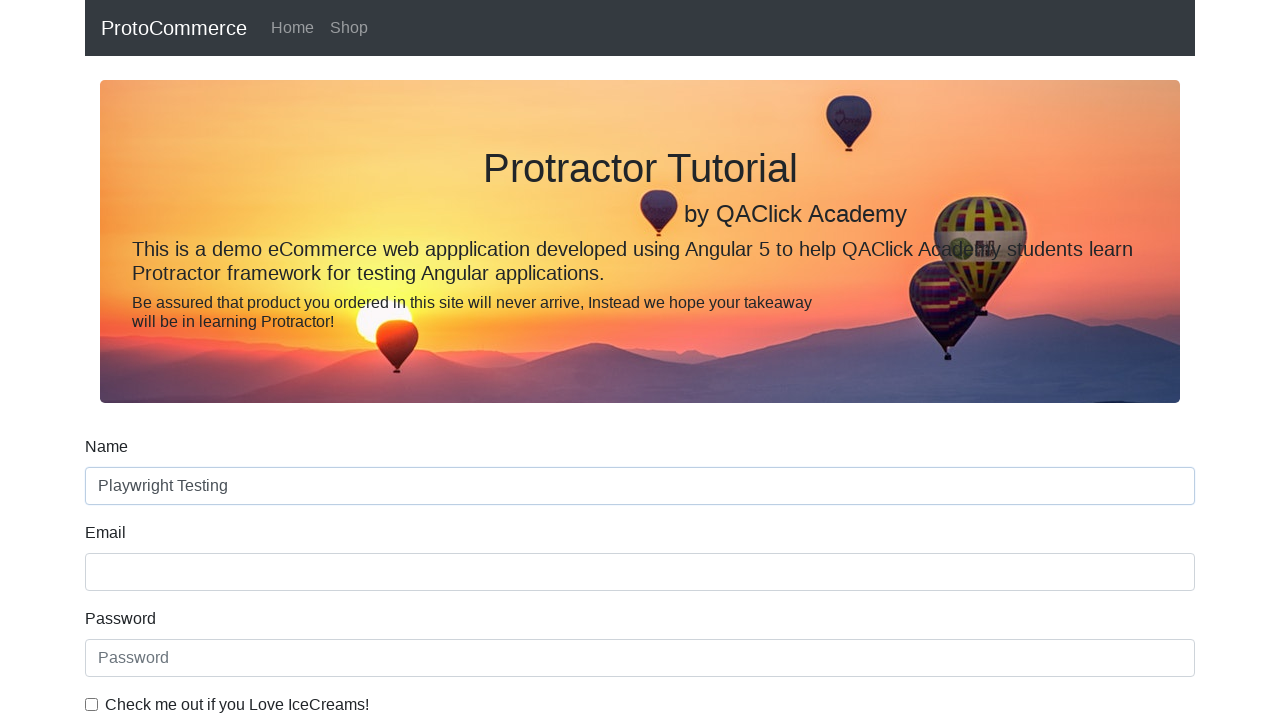

Verified name field is present and filled
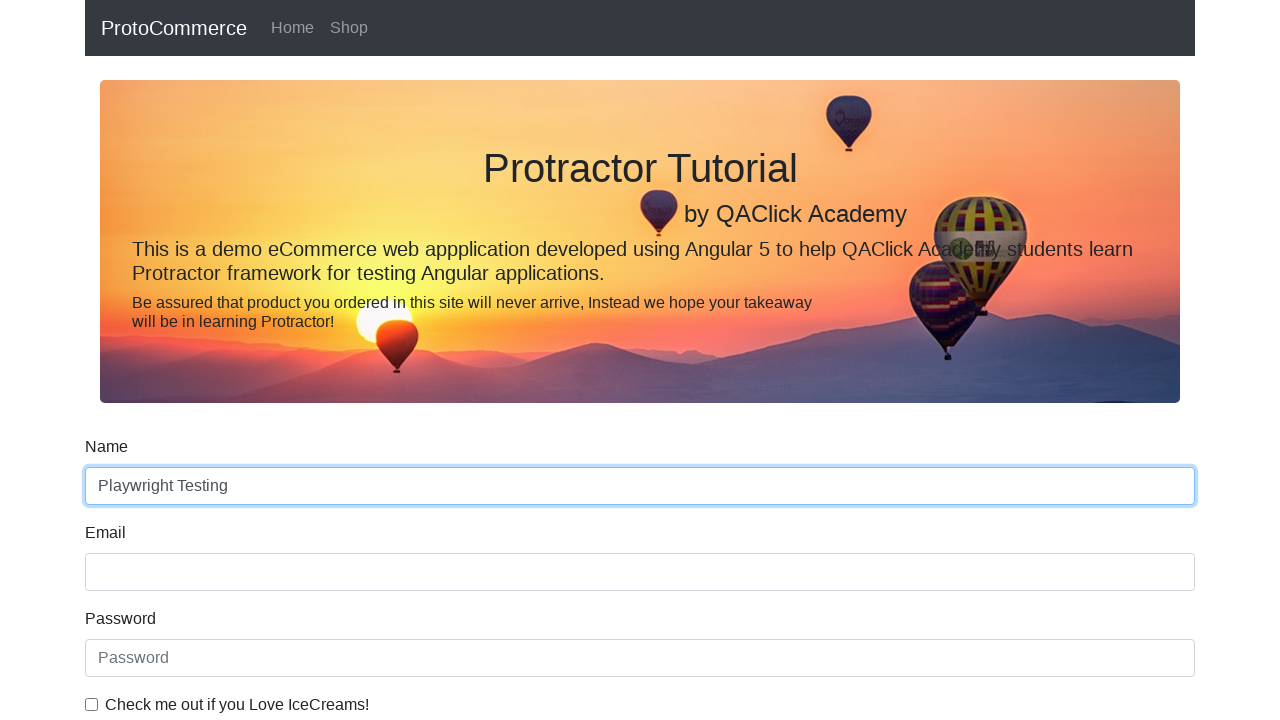

Closed the new browser tab
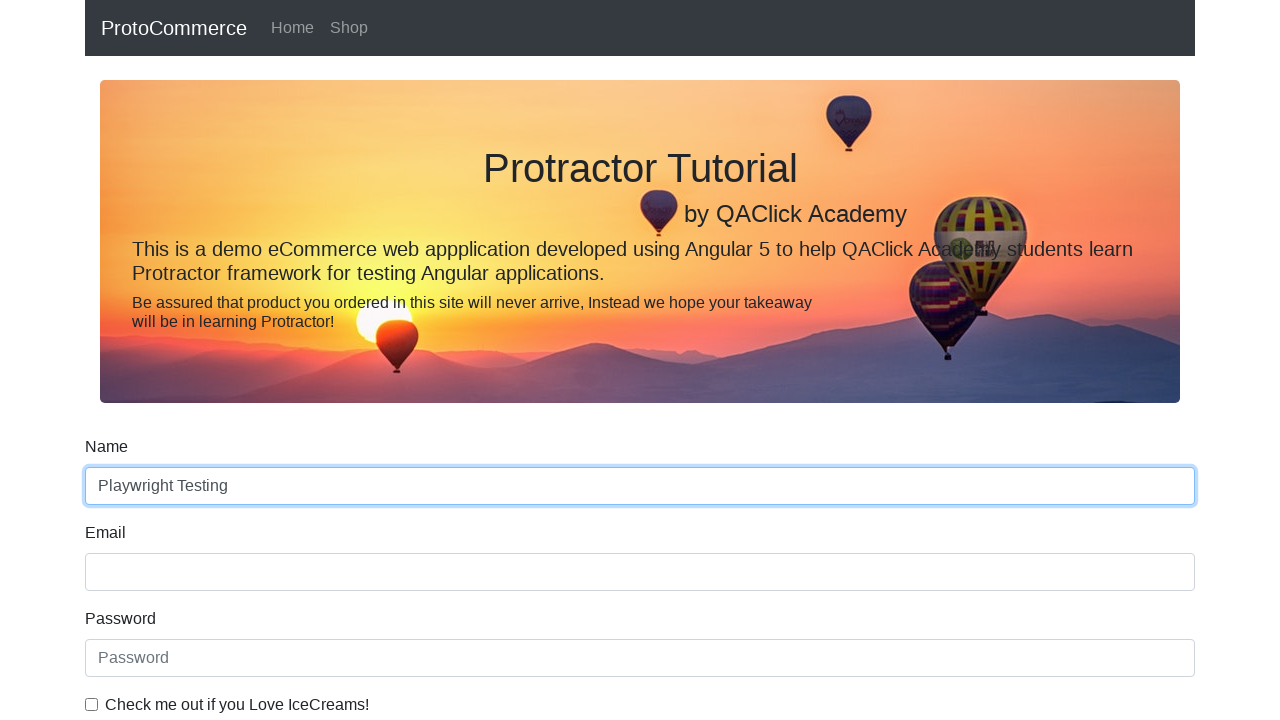

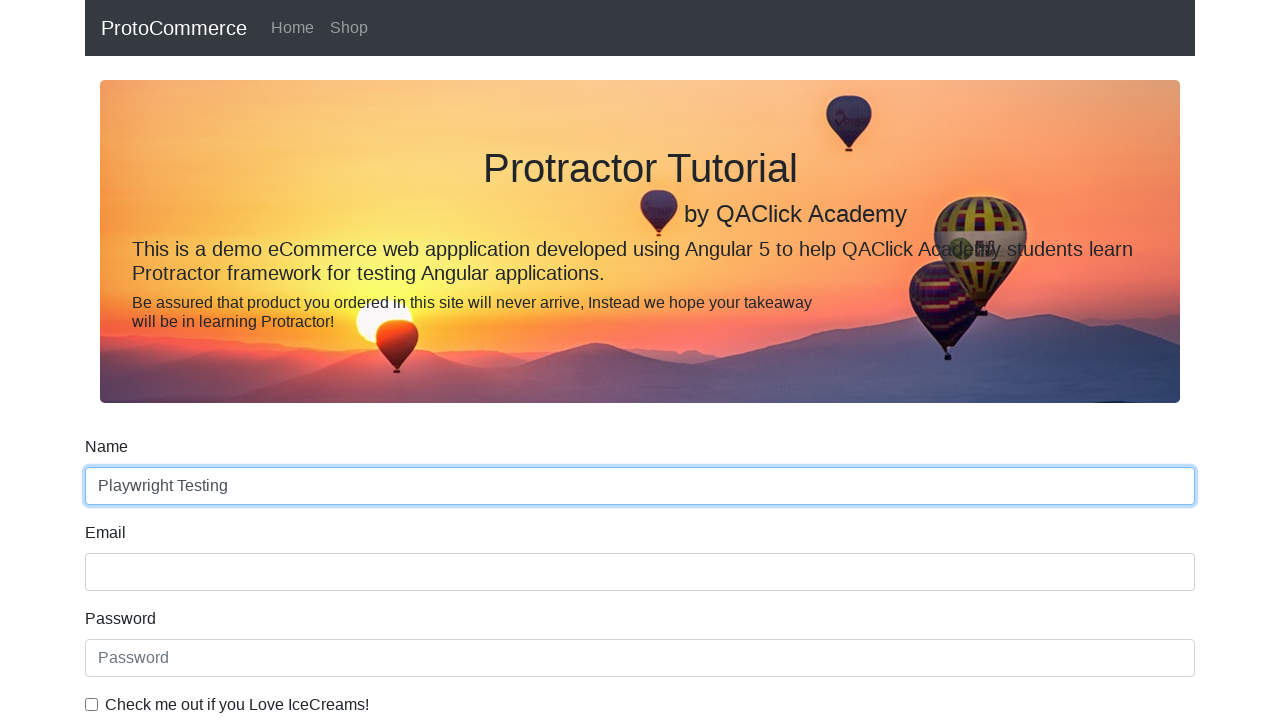